Tests JavaScript confirm alert handling by clicking a button that triggers a JS confirm dialog and accepting it

Starting URL: https://the-internet.herokuapp.com/javascript_alerts

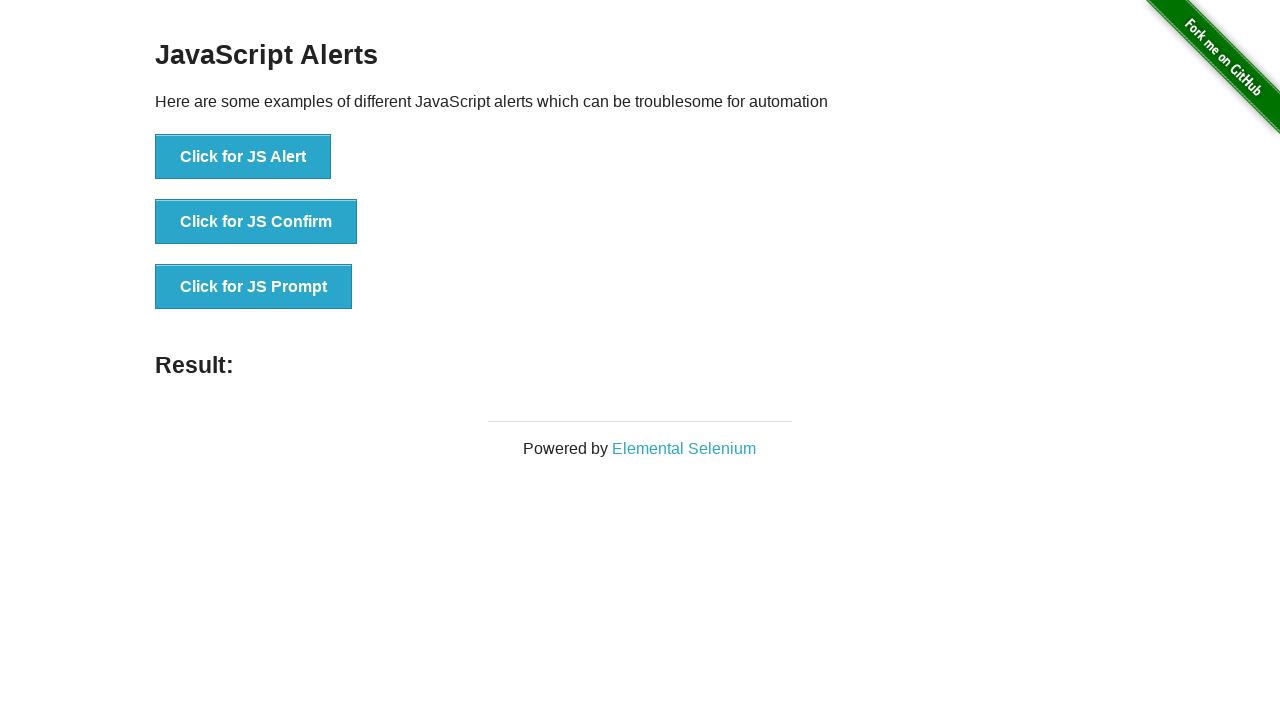

Clicked the JS Confirm button to trigger dialog at (256, 222) on xpath=//button[text()='Click for JS Confirm']
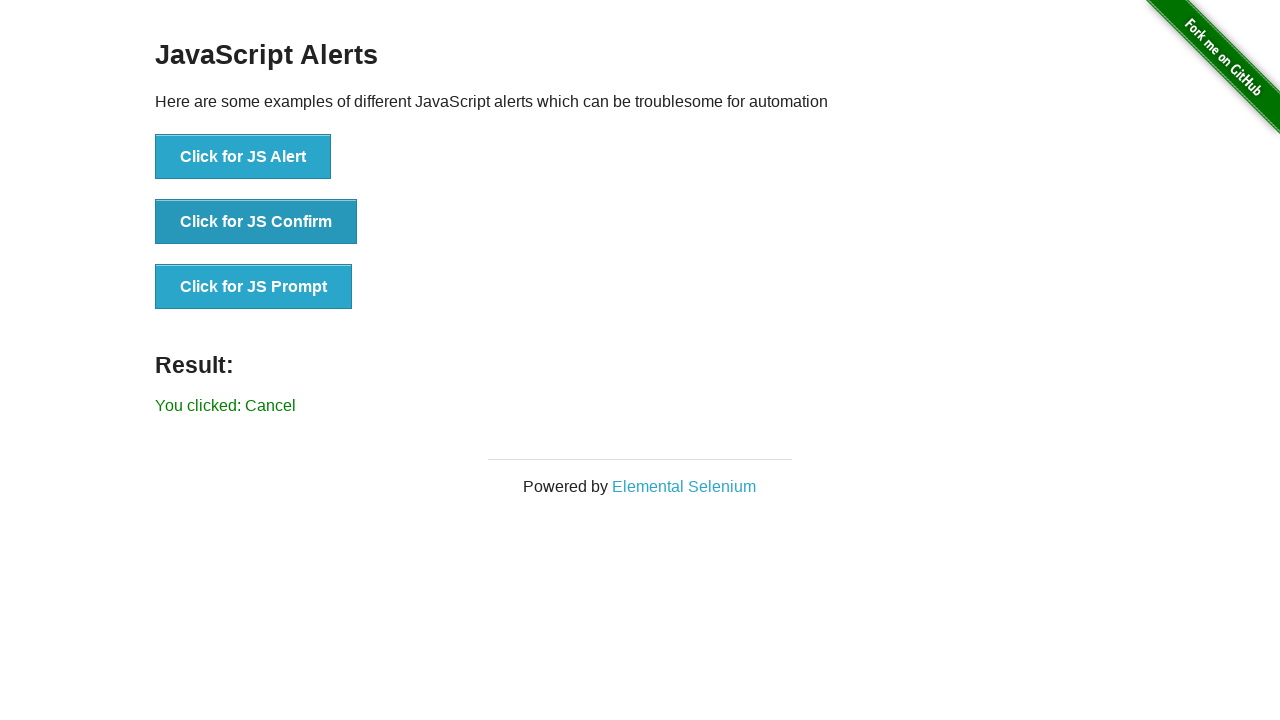

Set up dialog handler to accept confirm alerts
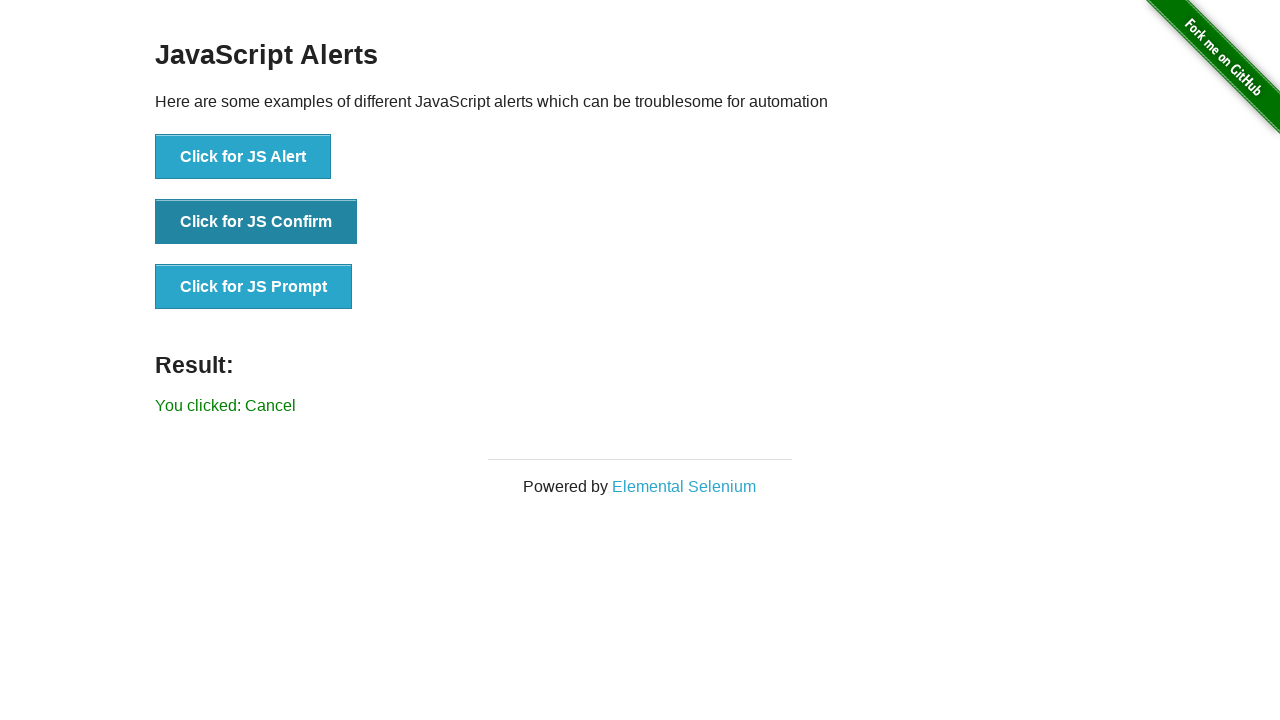

Configured one-time dialog handler to accept next alert
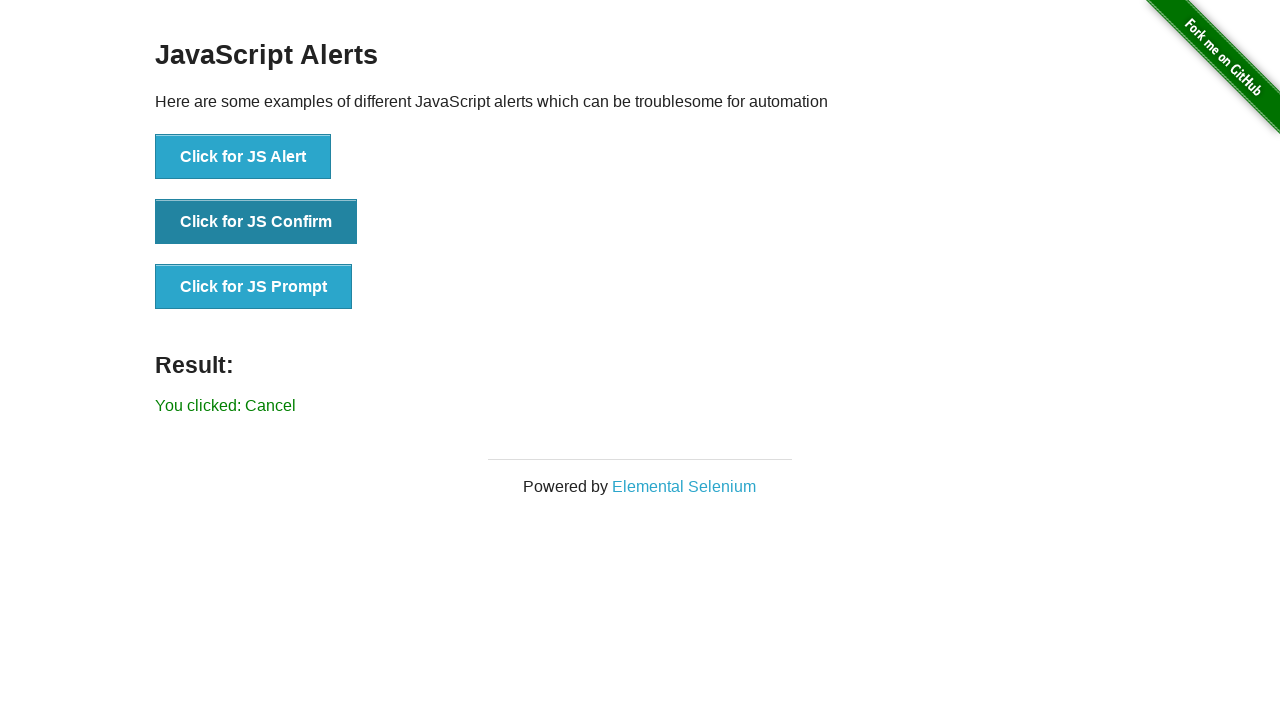

Clicked the JS Confirm button to trigger dialog with handler active at (256, 222) on xpath=//button[text()='Click for JS Confirm']
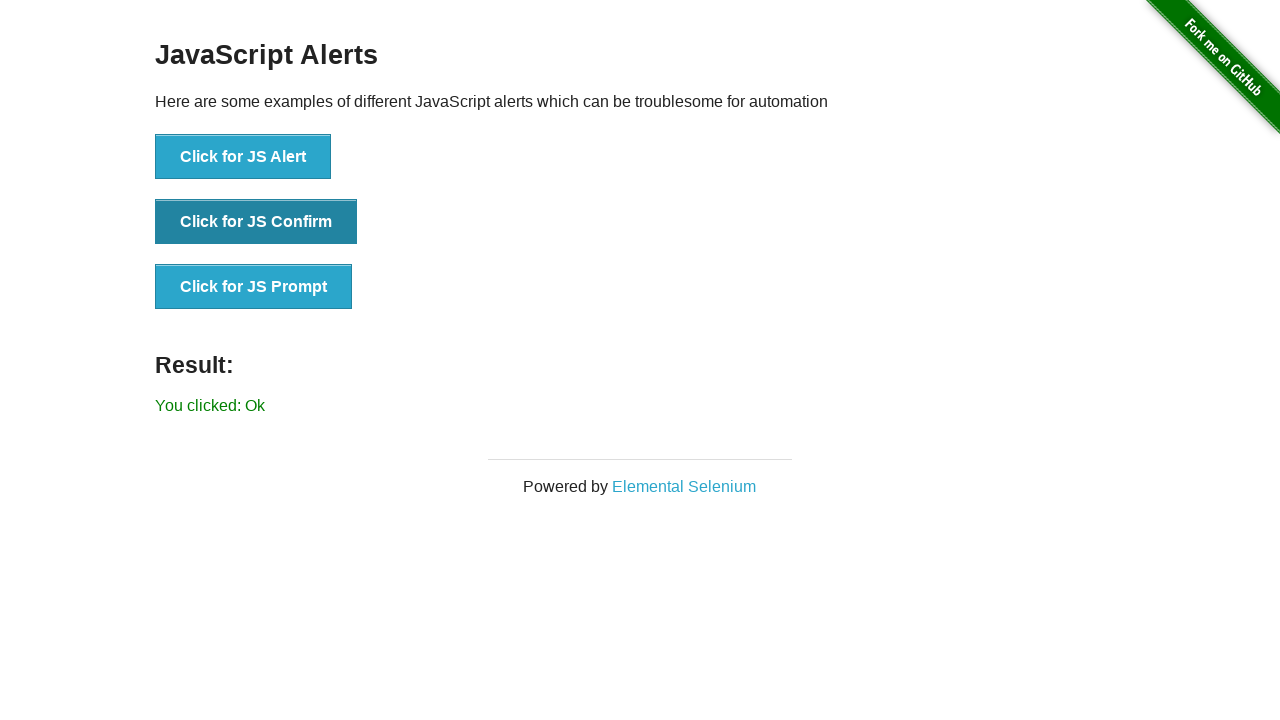

Waited for result element to appear after accepting confirm dialog
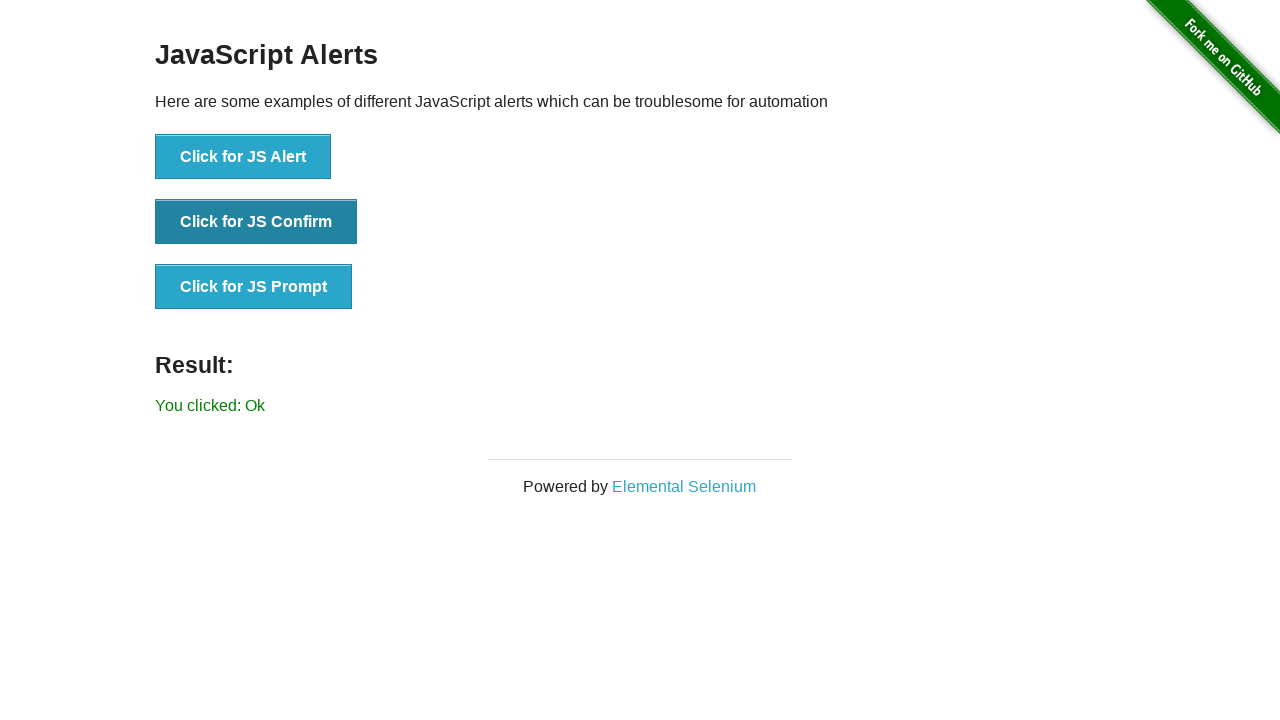

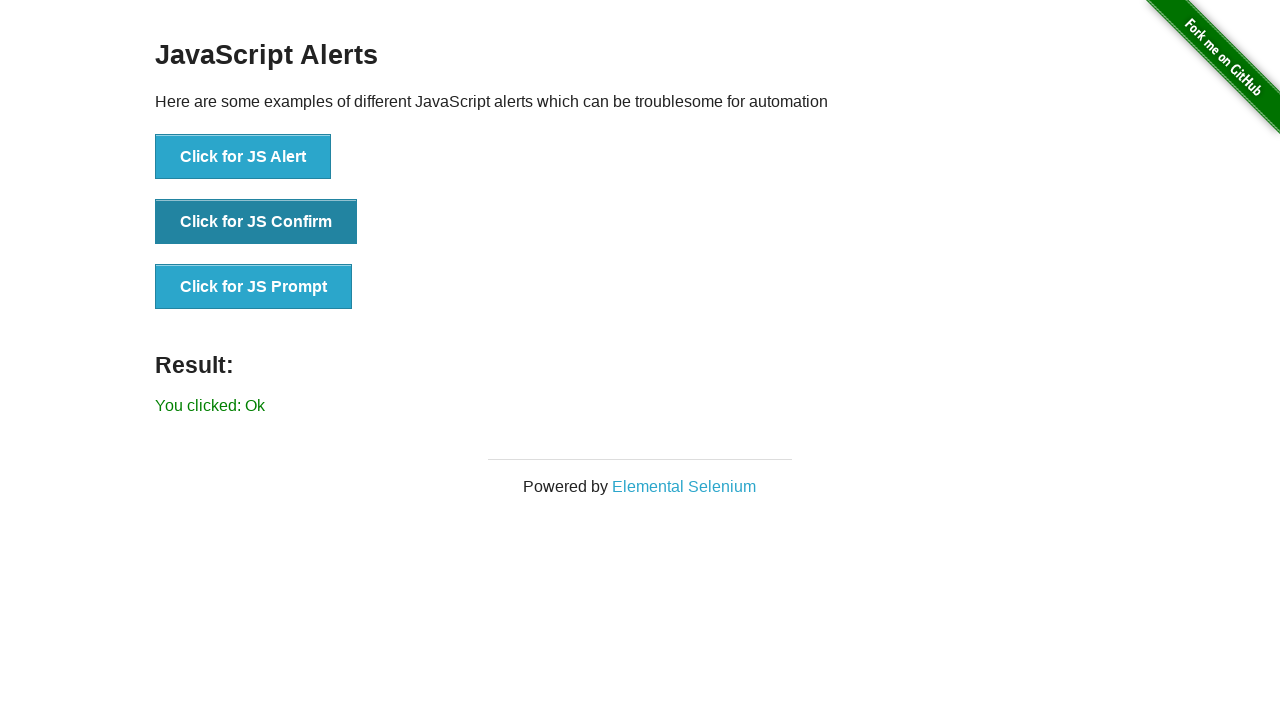